Tests the user registration form on Parabank demo site by filling out personal information, address details, and account credentials, then submitting the form.

Starting URL: https://parabank.parasoft.com/parabank/register.htm

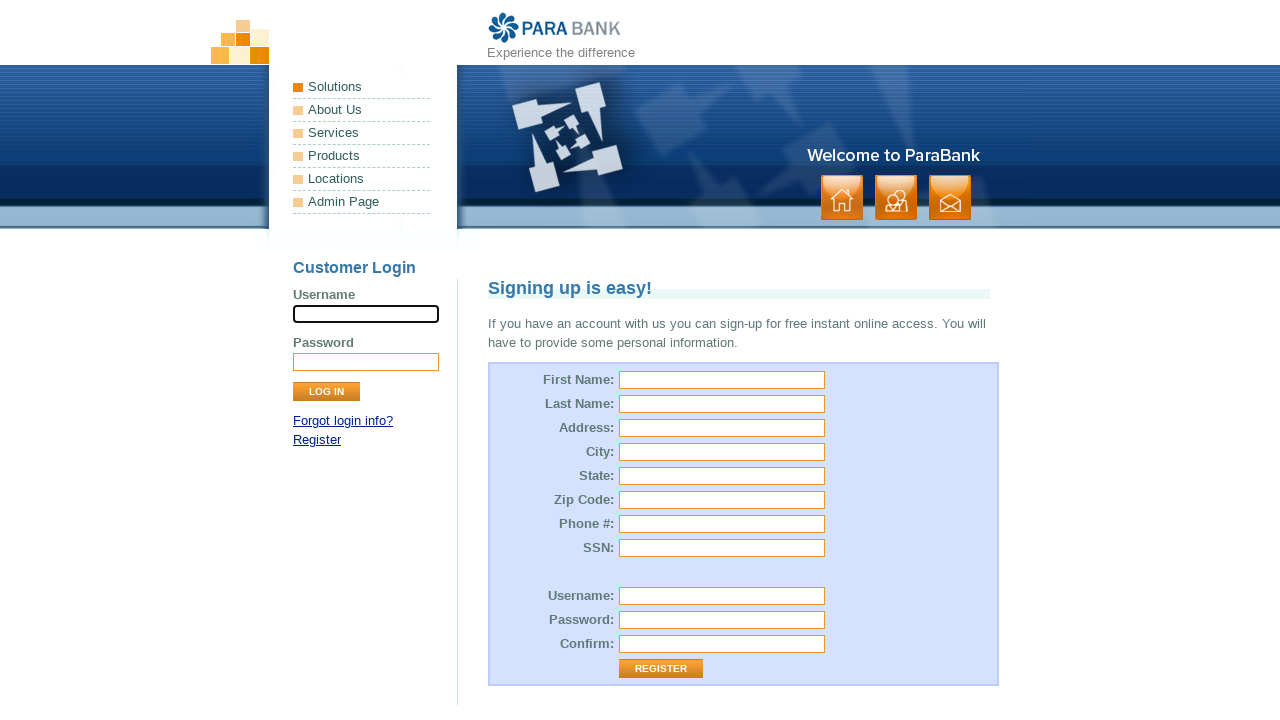

Filled first name field with 'Marcus' on #customer\.firstName
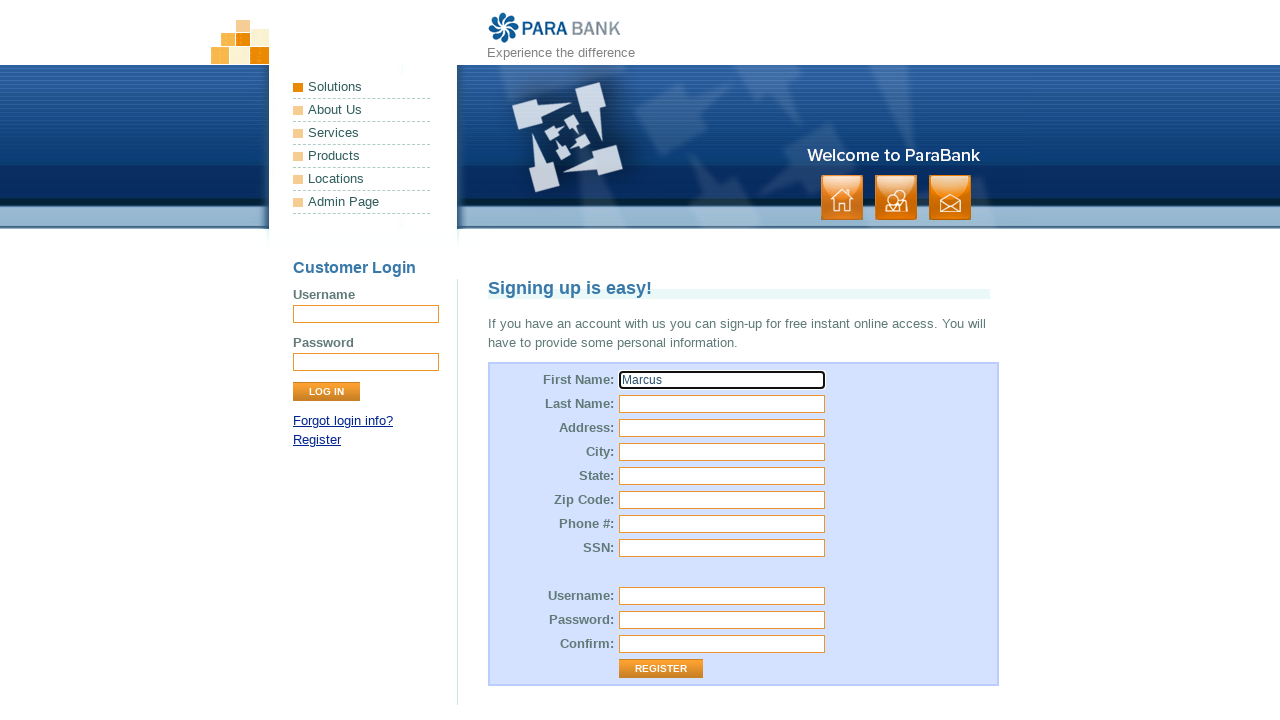

Filled last name field with 'Thompson' on #customer\.lastName
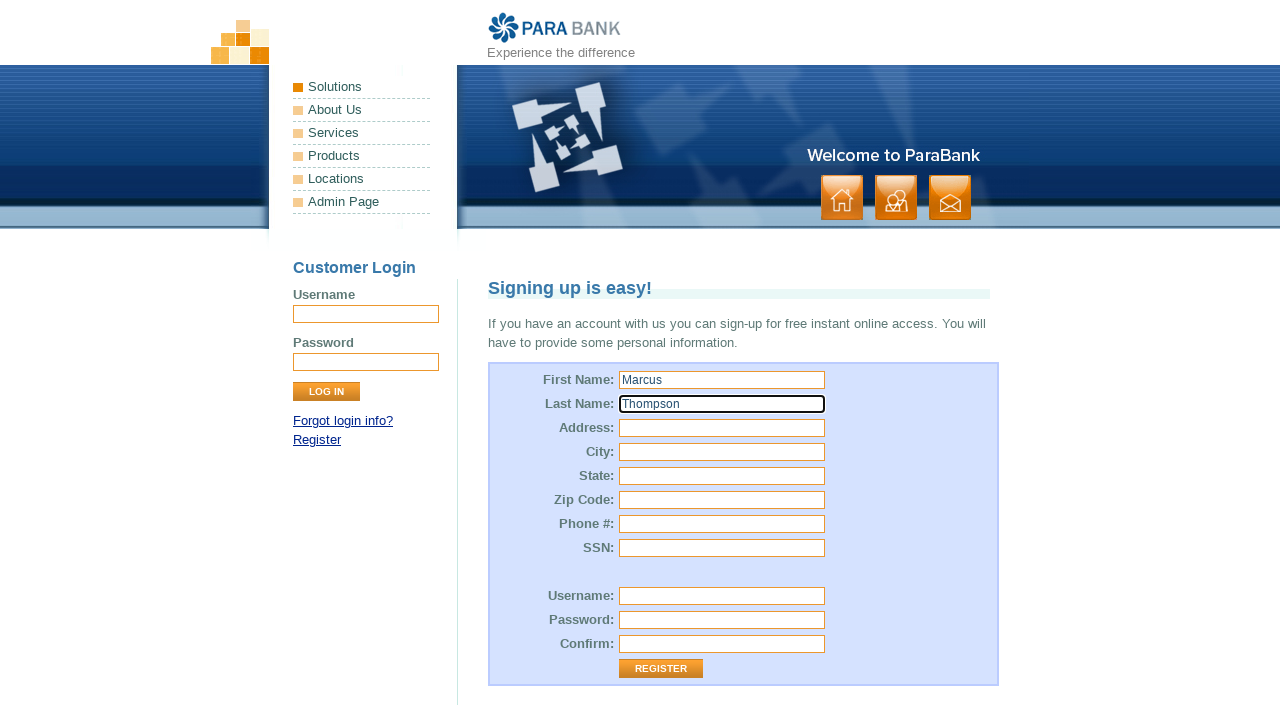

Filled street address field with '425 Maple Avenue' on #customer\.address\.street
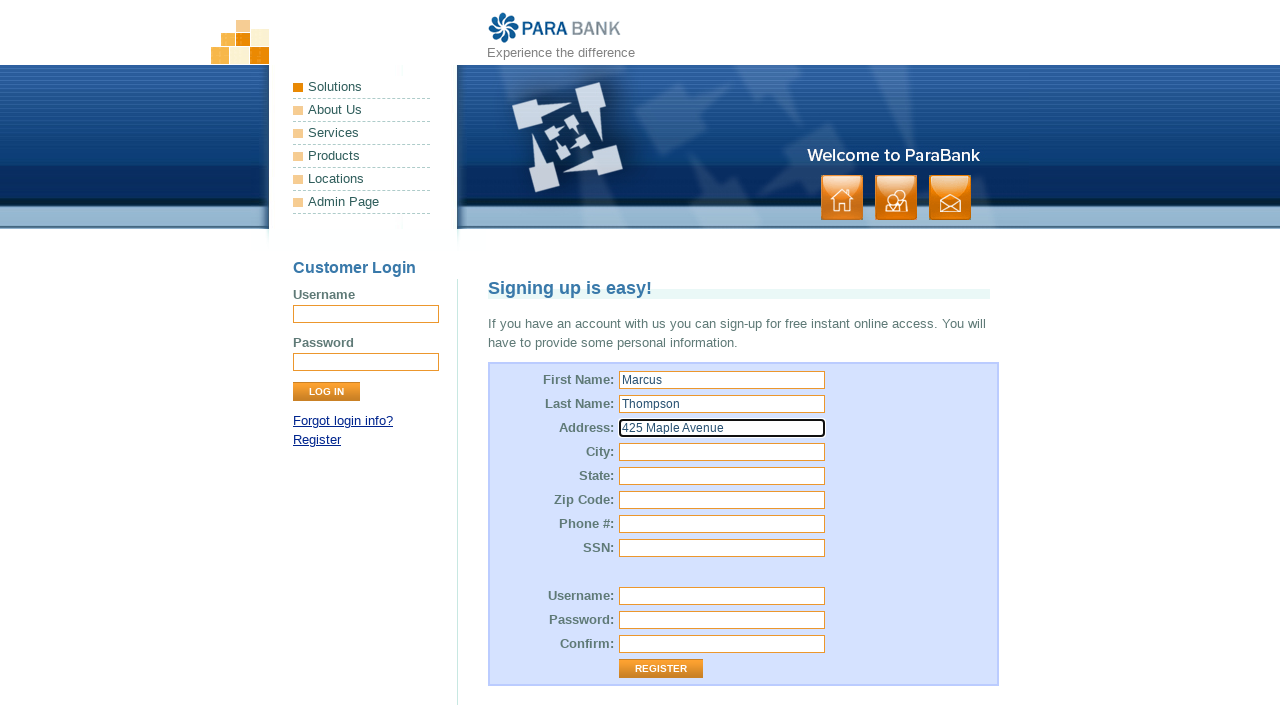

Filled city field with 'Austin' on #customer\.address\.city
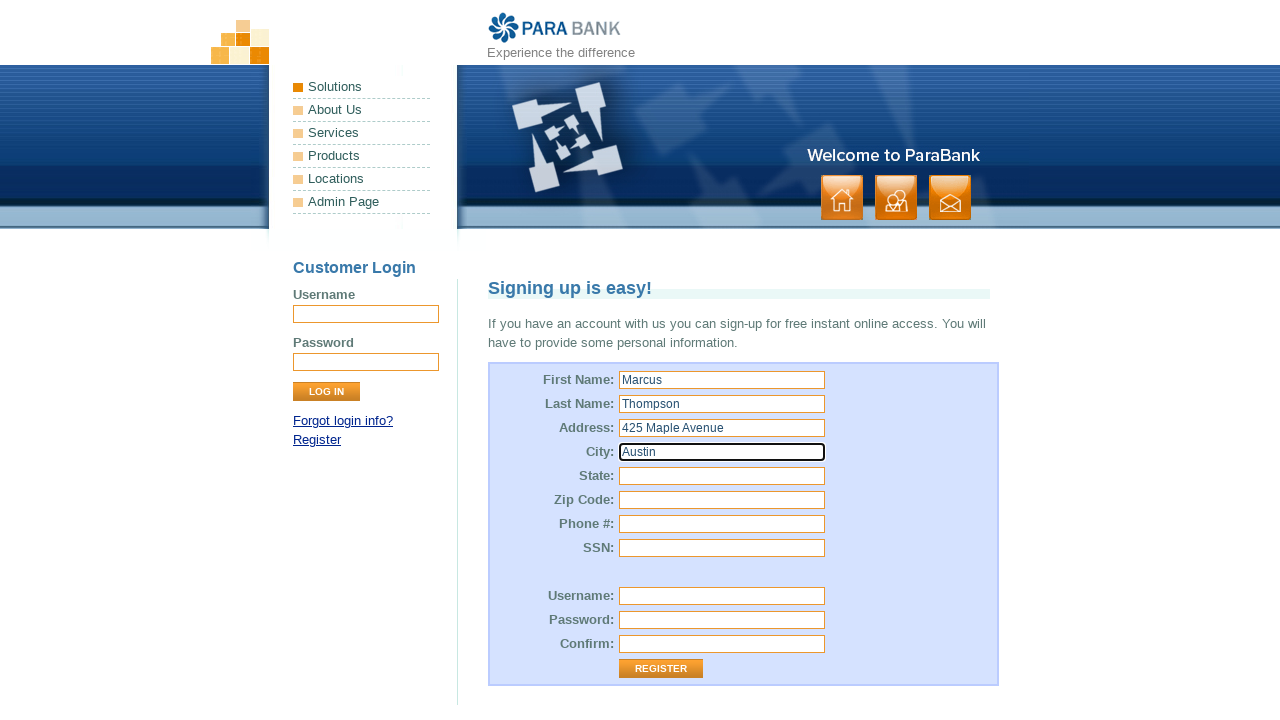

Filled state field with 'Texas' on #customer\.address\.state
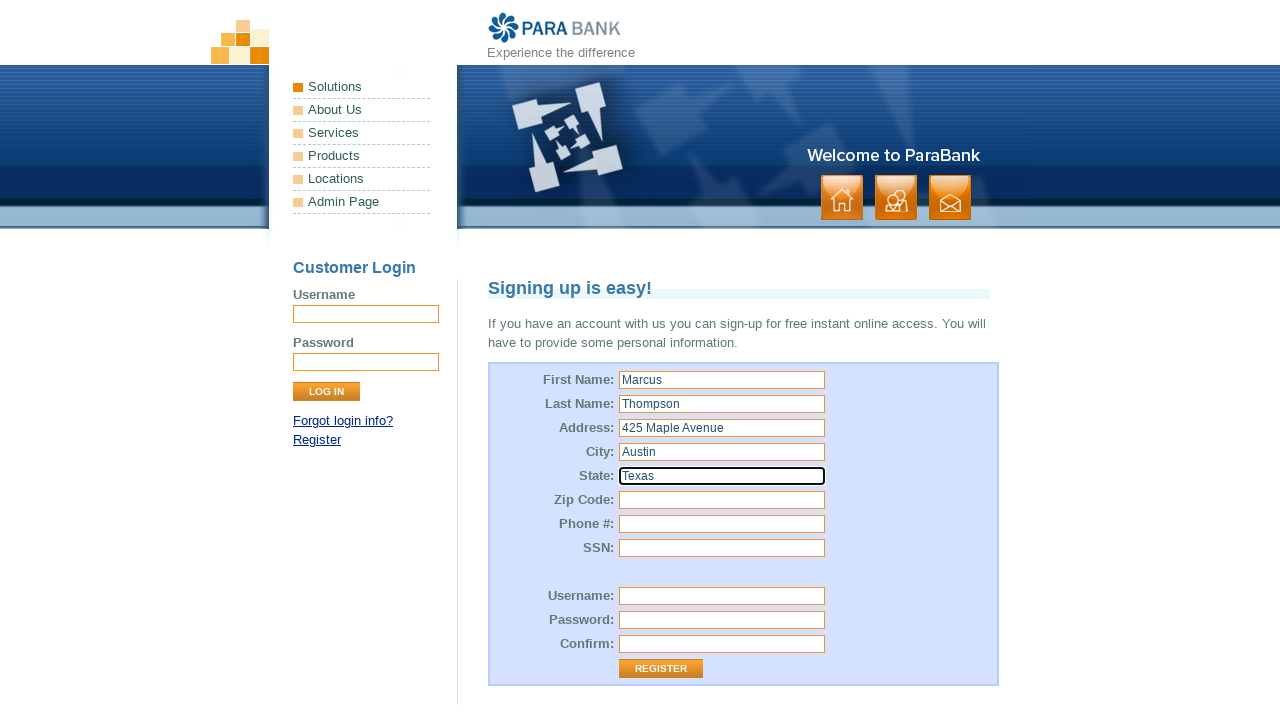

Filled zip code field with '78701' on #customer\.address\.zipCode
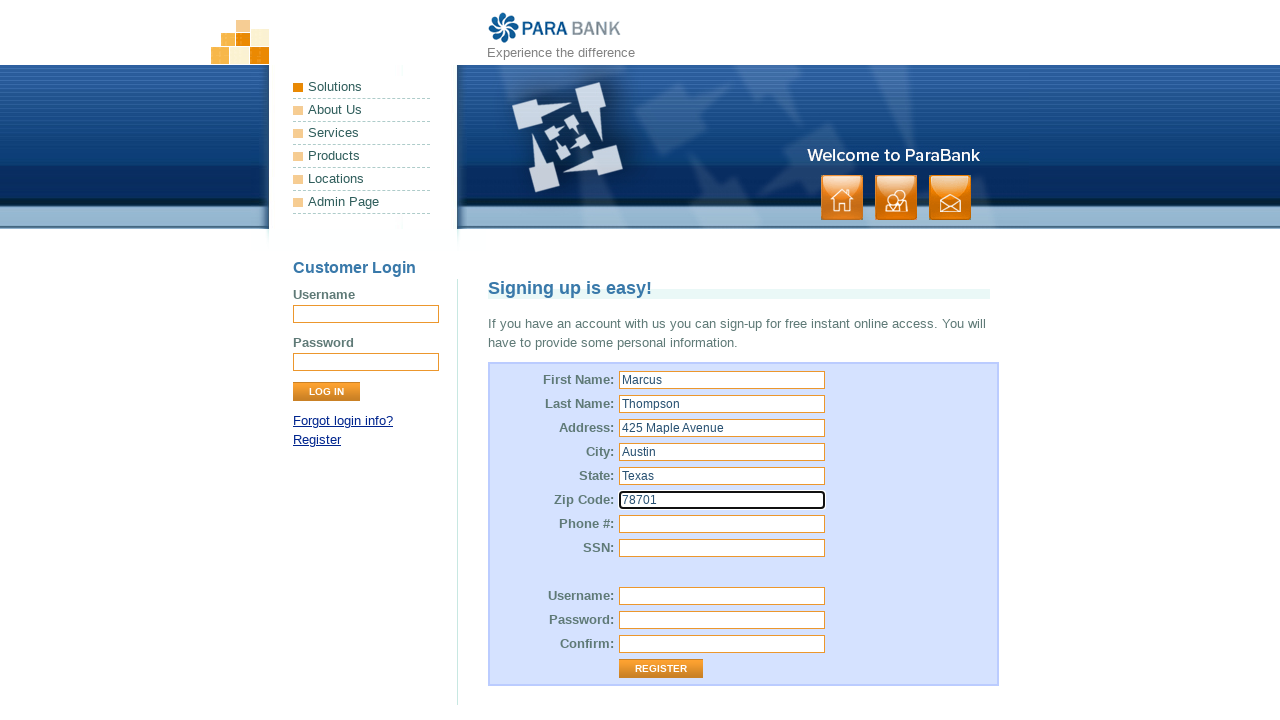

Filled phone number field with '512-555-0147' on #customer\.phoneNumber
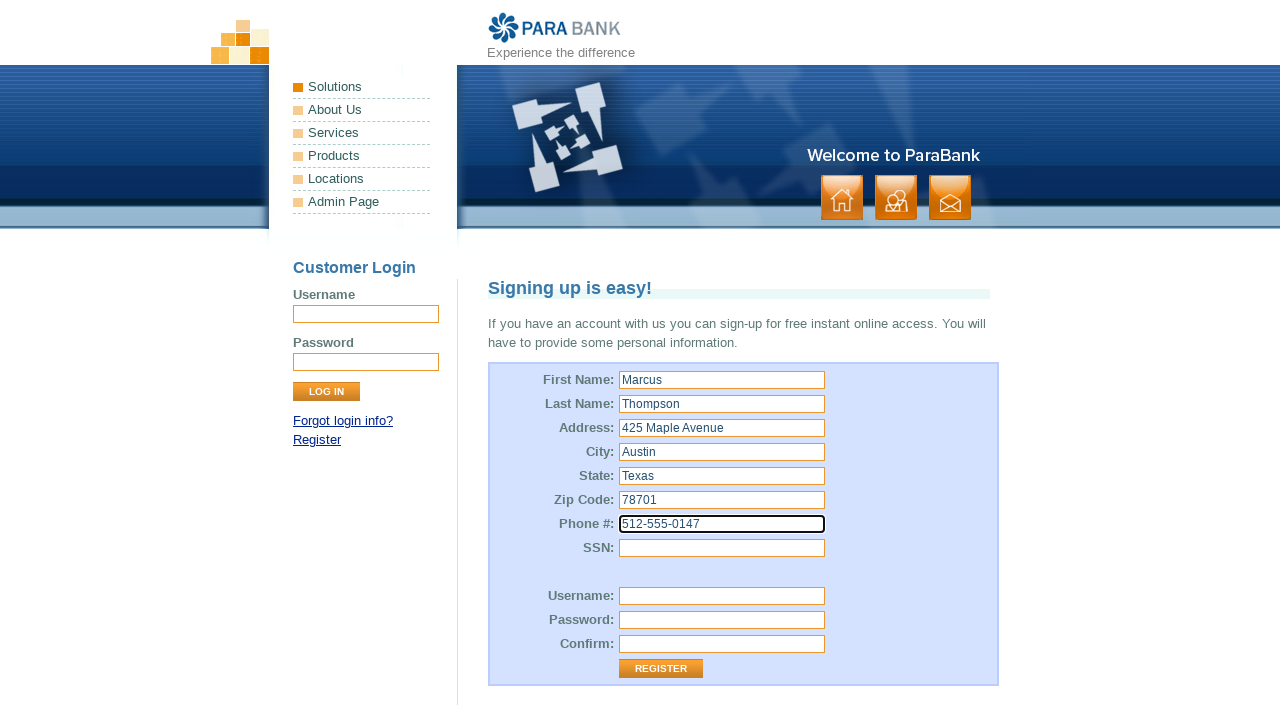

Filled SSN field with '456-78-9012' on #customer\.ssn
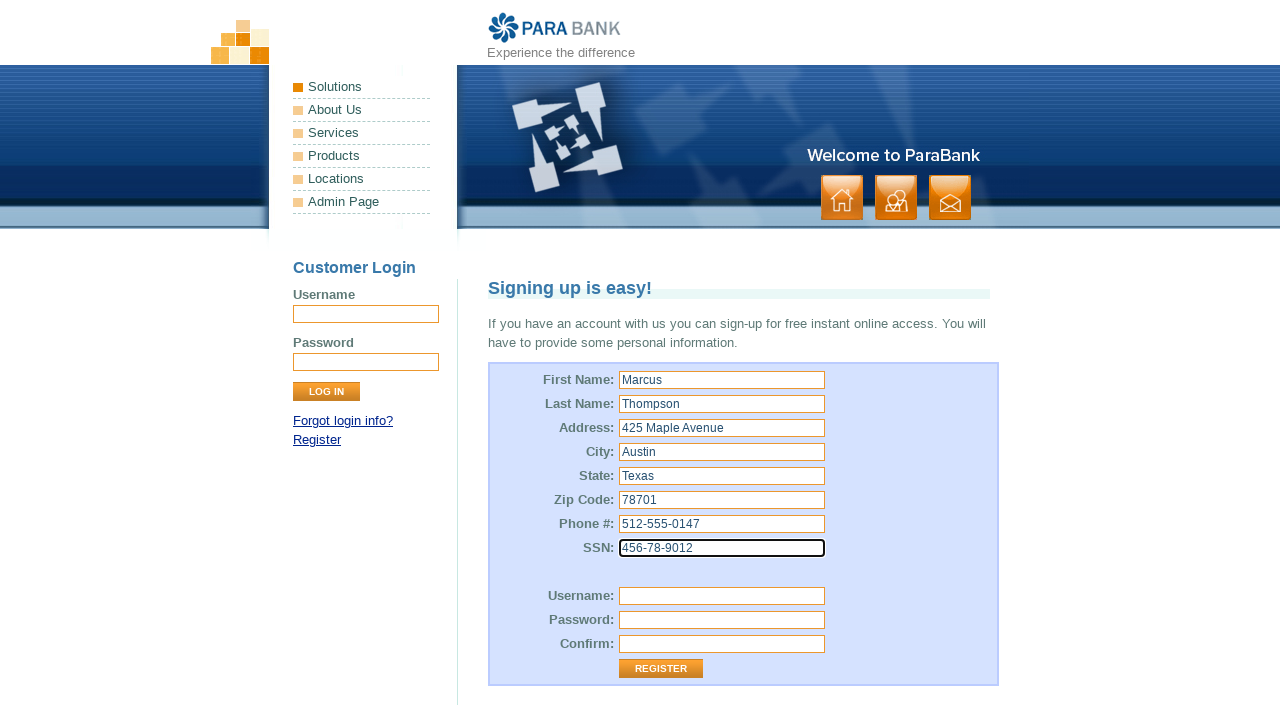

Filled username field with 'MarcusT2024' on #customer\.username
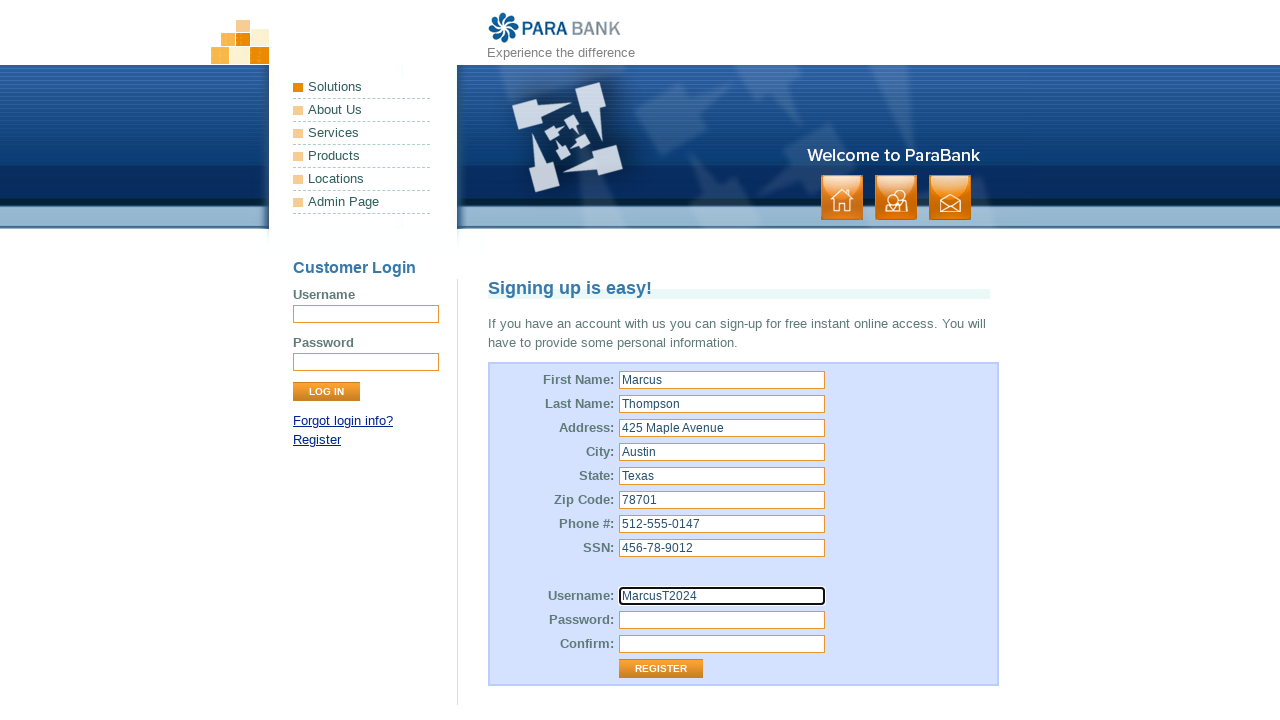

Filled password field with 'SecurePass789' on #customer\.password
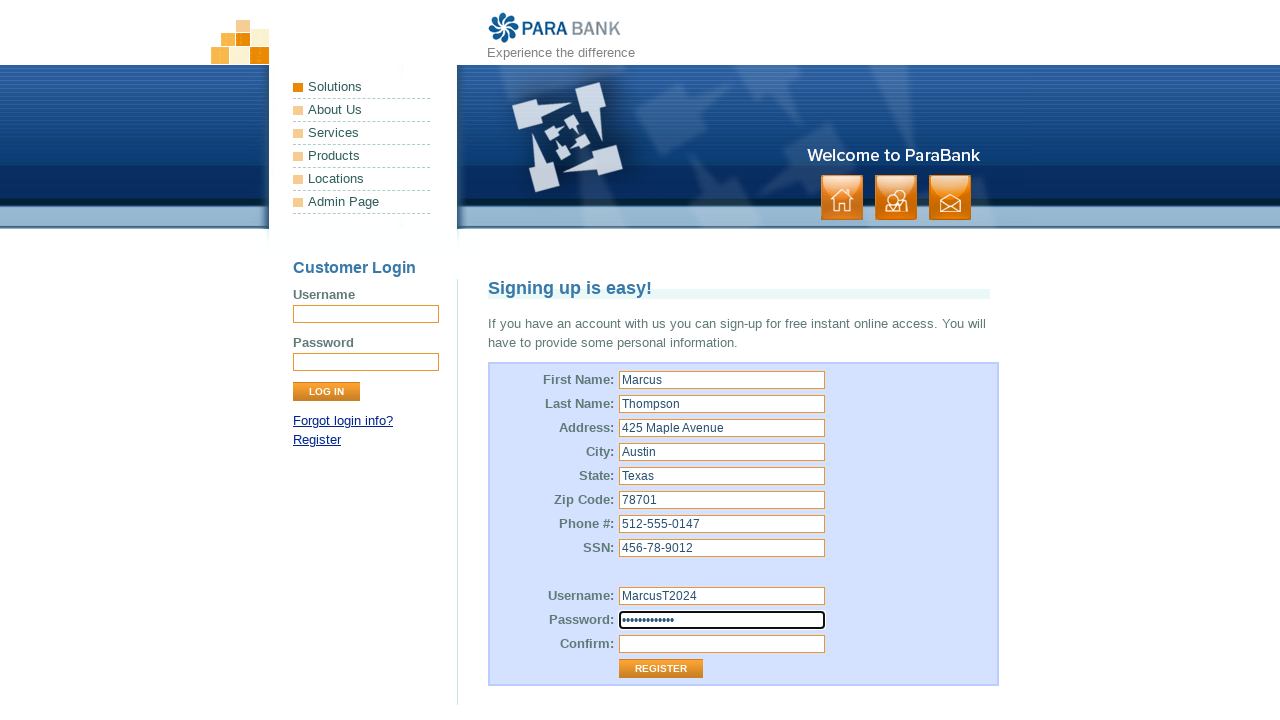

Filled confirm password field with 'SecurePass789' on #repeatedPassword
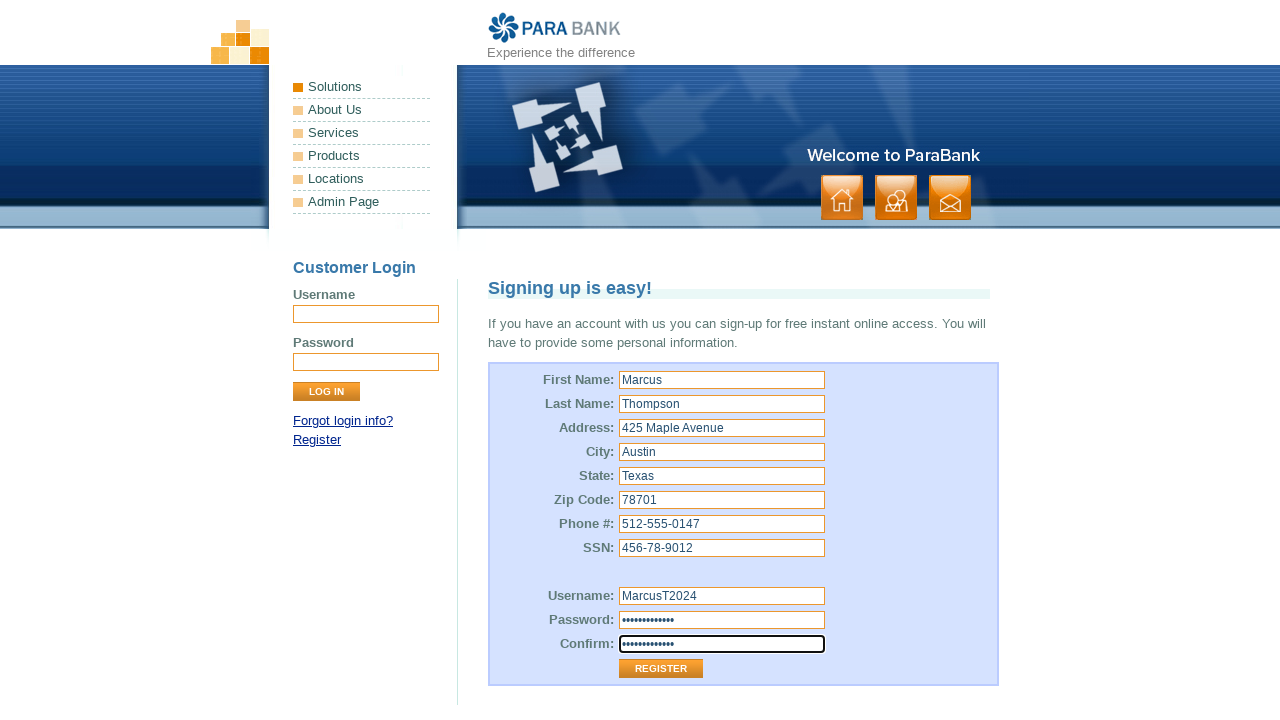

Clicked register button to submit the form at (896, 198) on .button
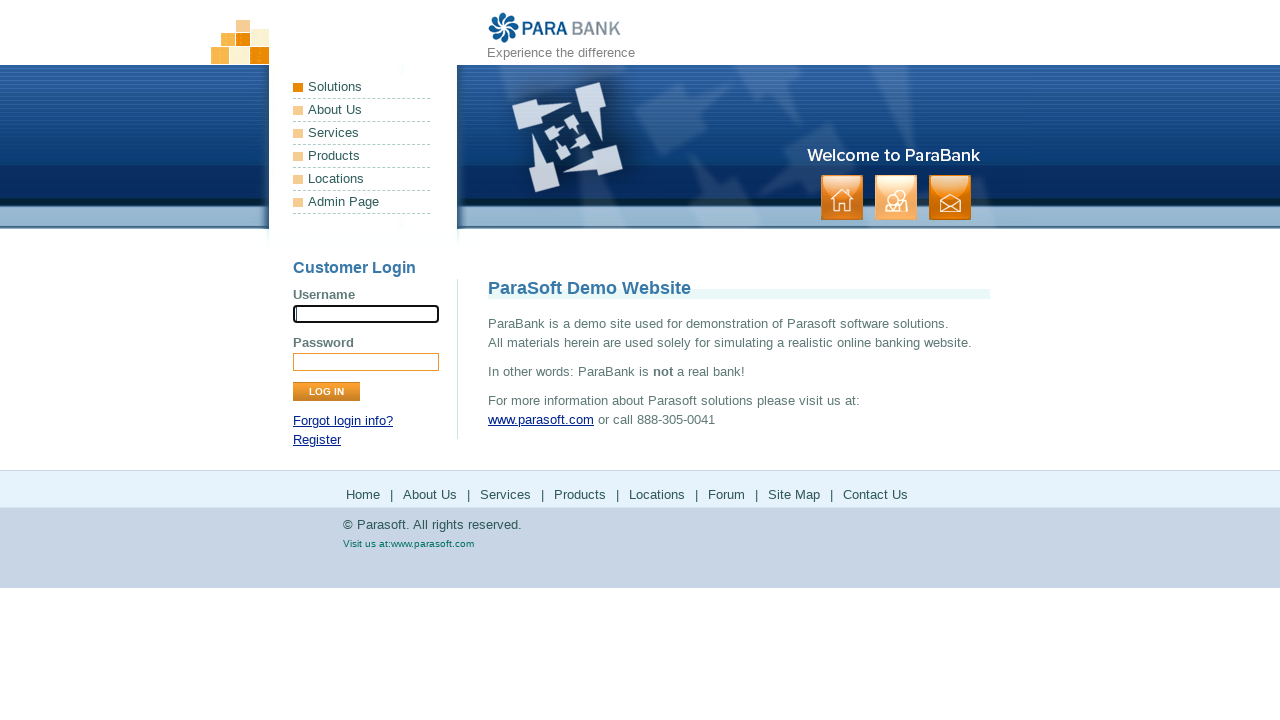

Waited 3 seconds for registration to complete
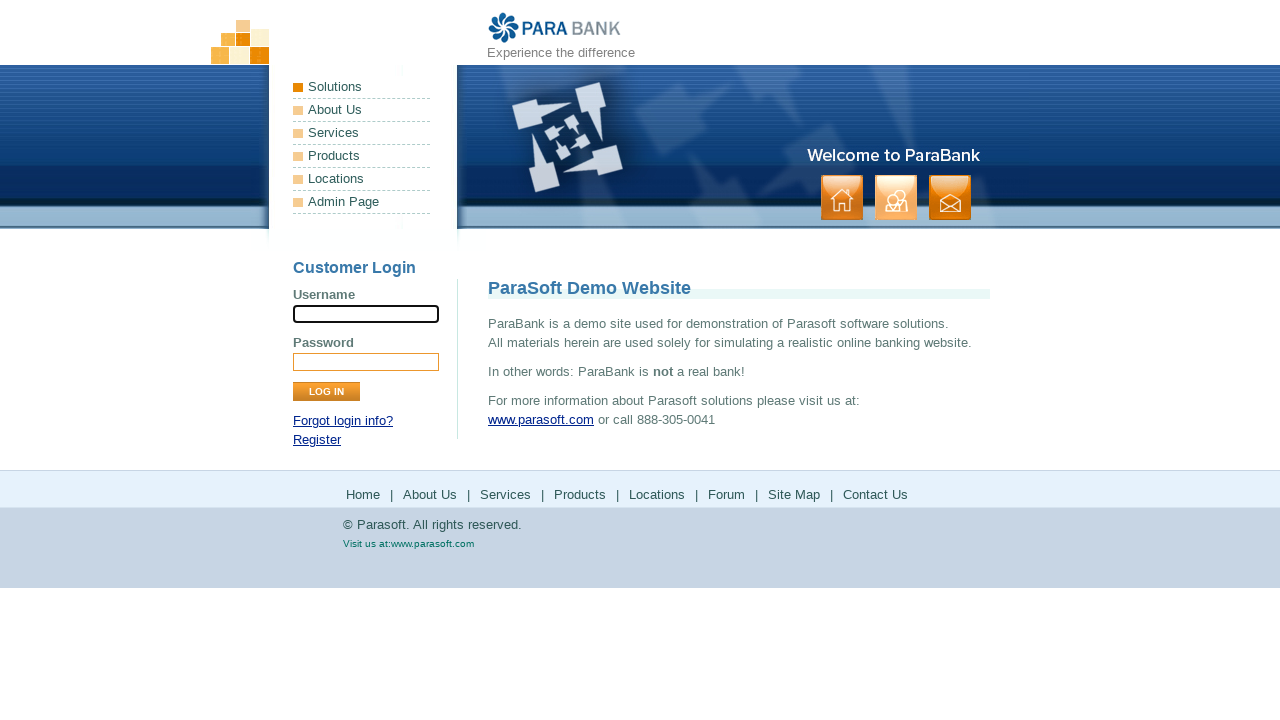

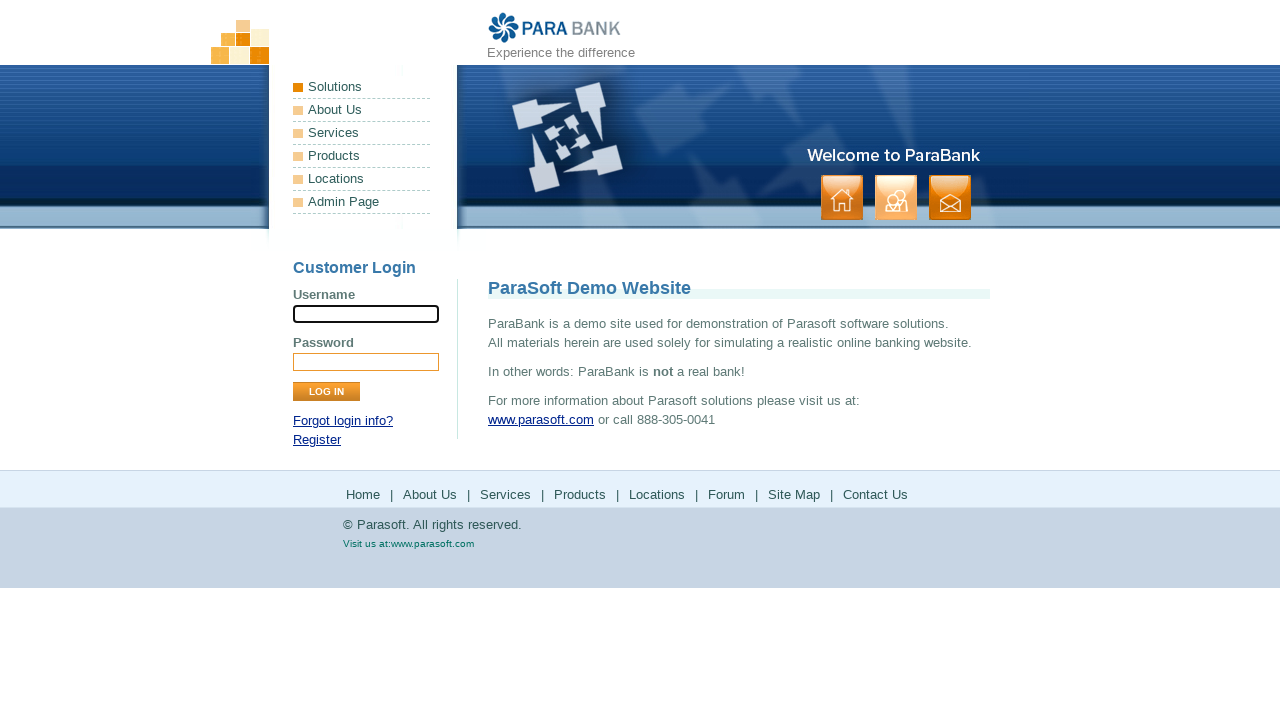